Tests that the second checkbox can be clicked to uncheck it

Starting URL: https://the-internet.herokuapp.com/checkboxes

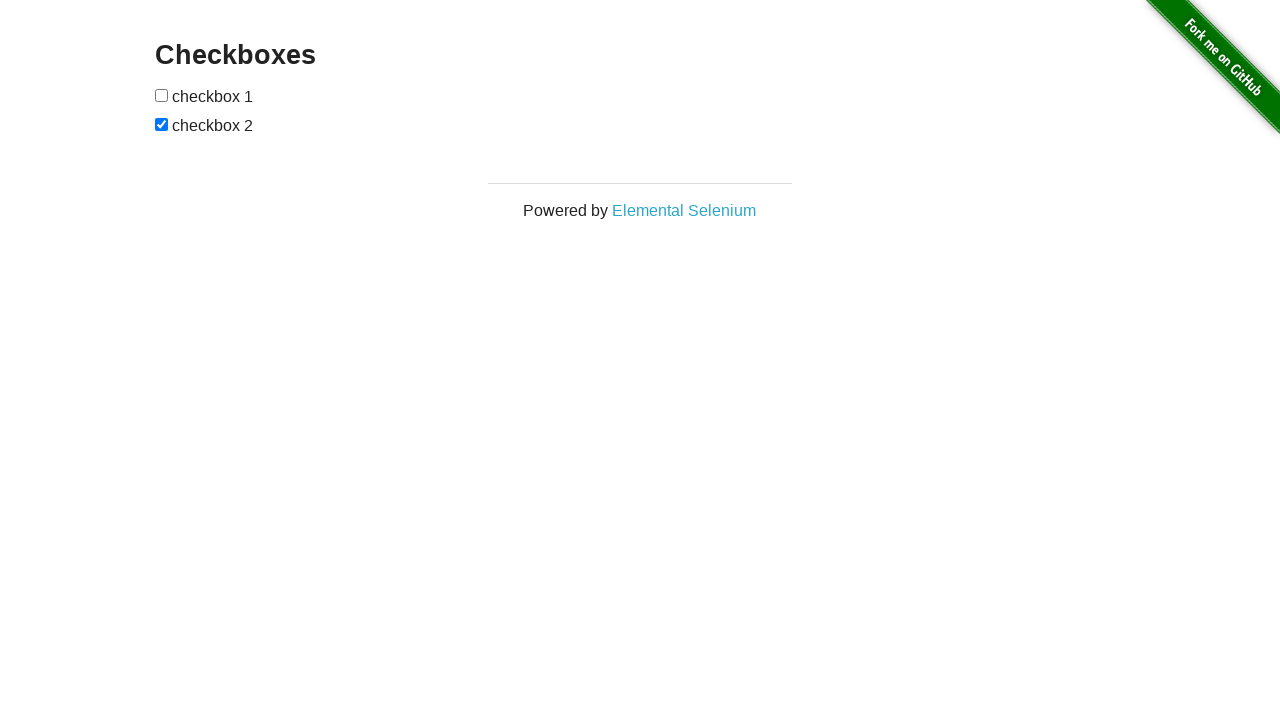

Located the second checkbox element
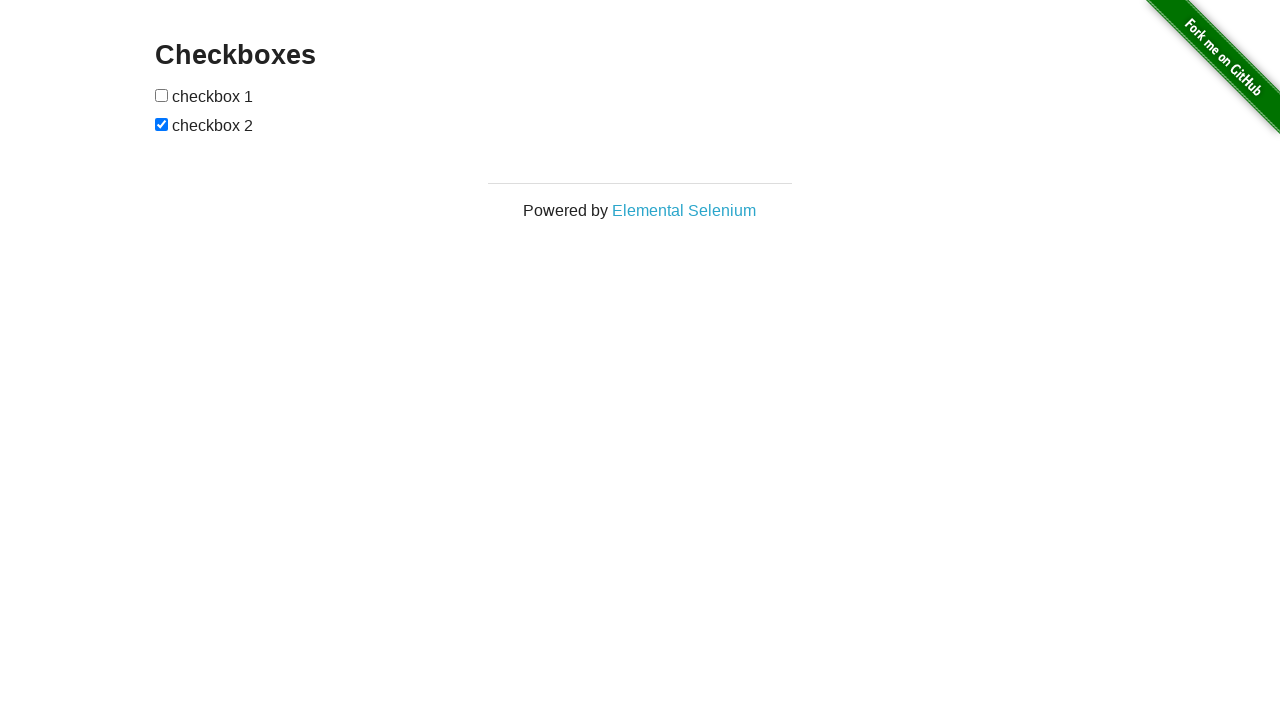

Clicked the second checkbox to uncheck it at (162, 124) on xpath=//input[2]
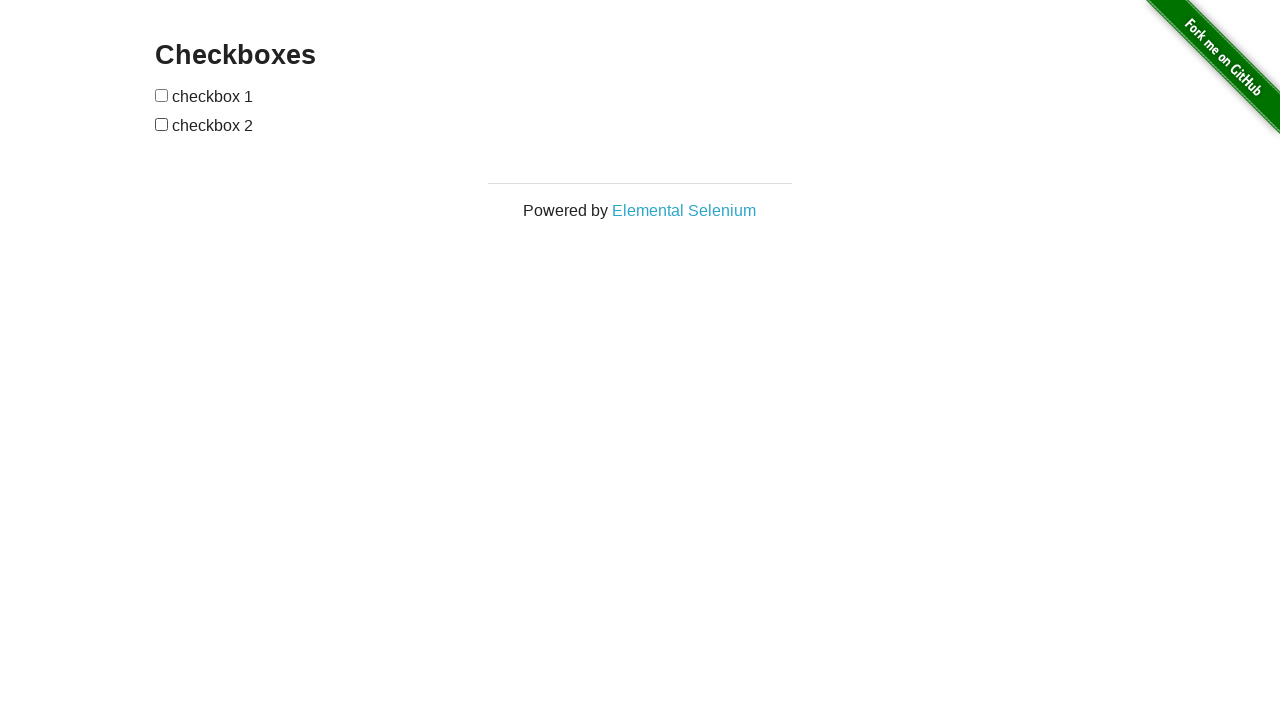

Verified that the second checkbox is unchecked
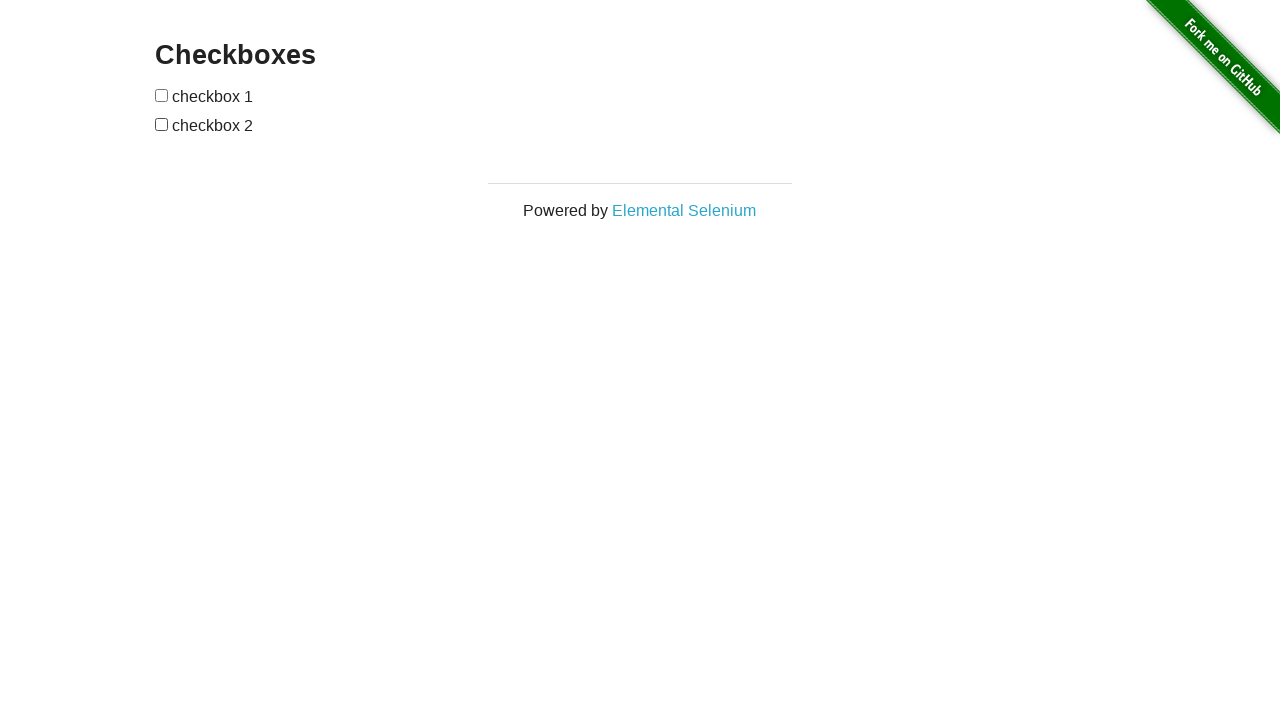

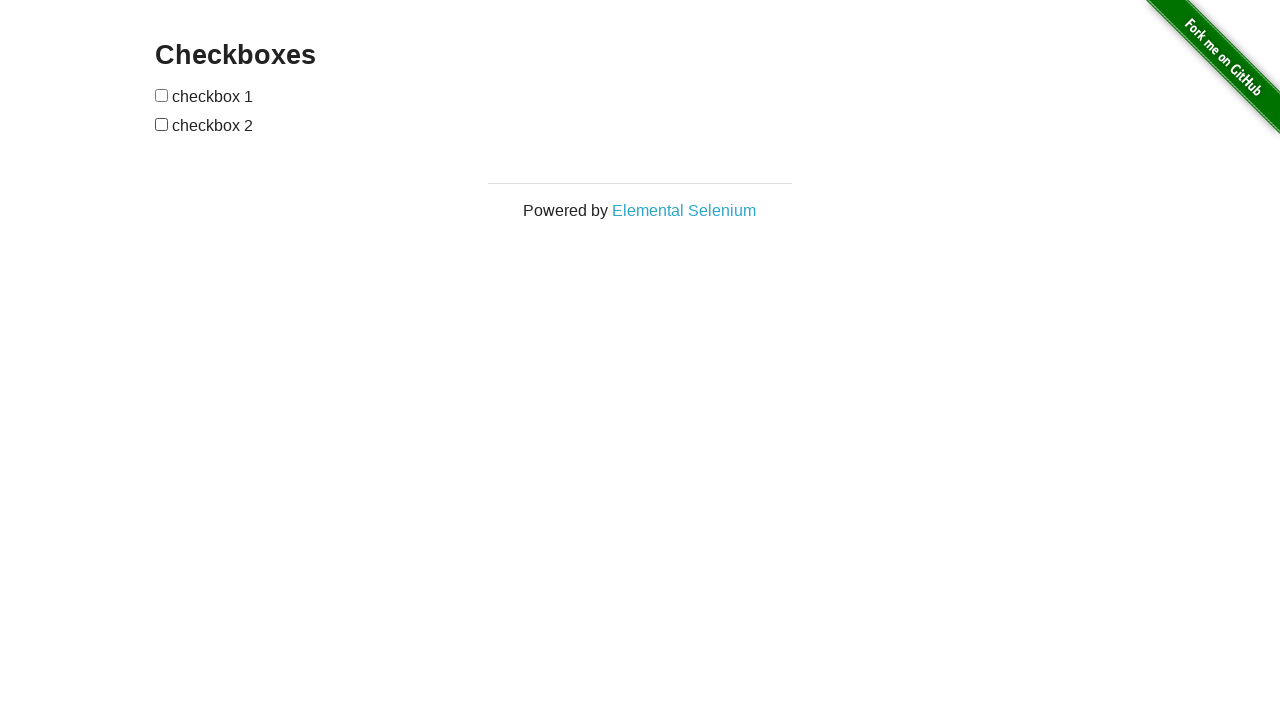